Tests JavaScript prompt alert functionality by clicking the prompt button, entering text into the alert input box, accepting it, and validating the result text displayed on the page

Starting URL: https://the-internet.herokuapp.com/javascript_alerts

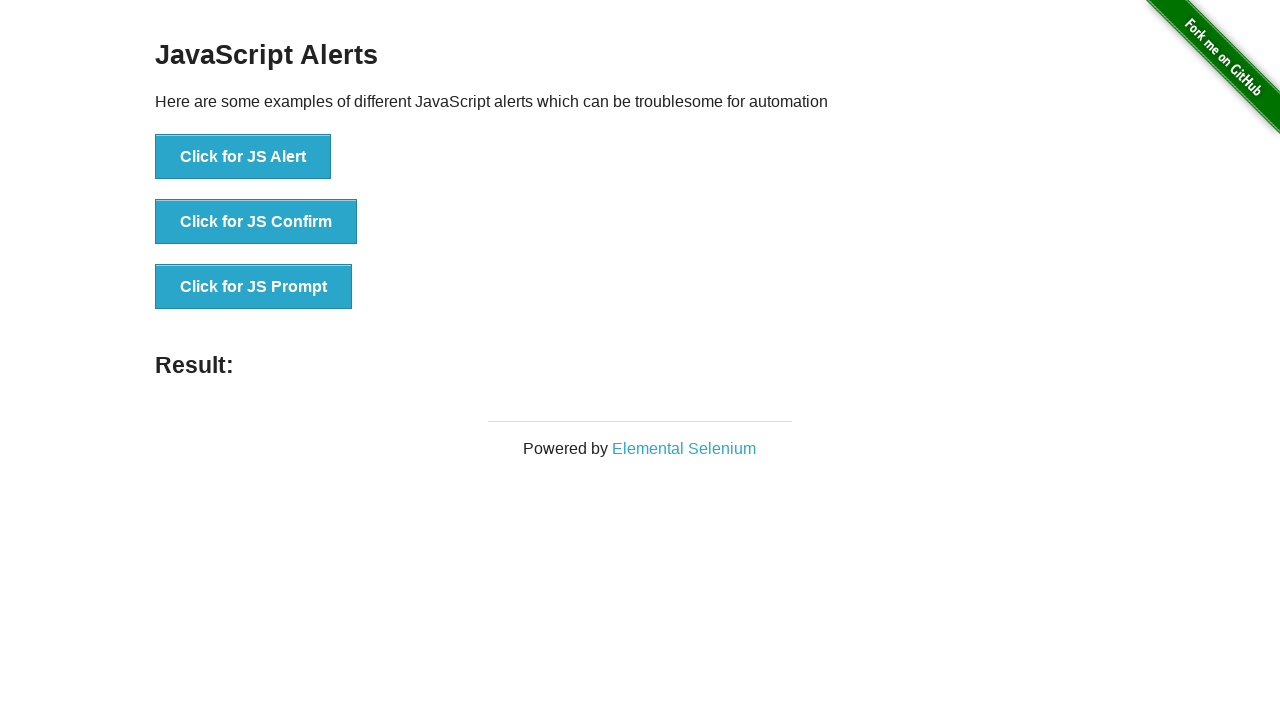

Clicked the JS Prompt button at (254, 287) on xpath=//button[normalize-space()='Click for JS Prompt']
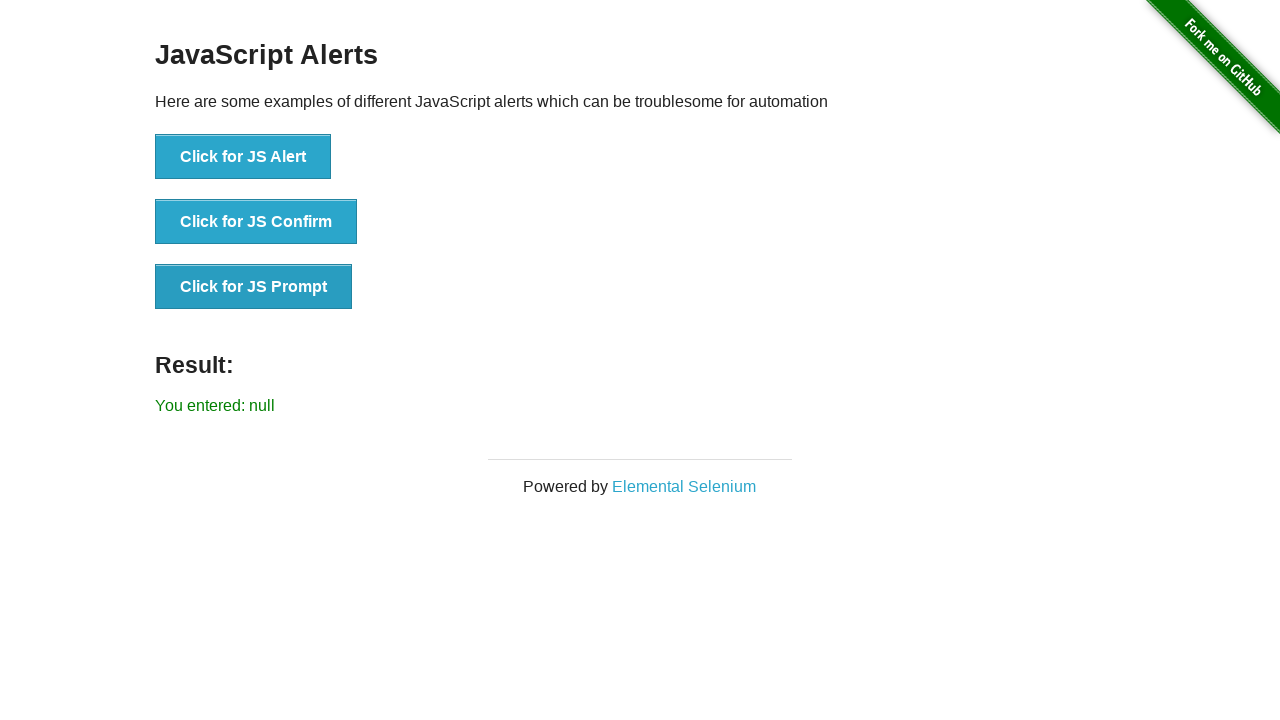

Set up dialog handler to accept prompt with 'welcome'
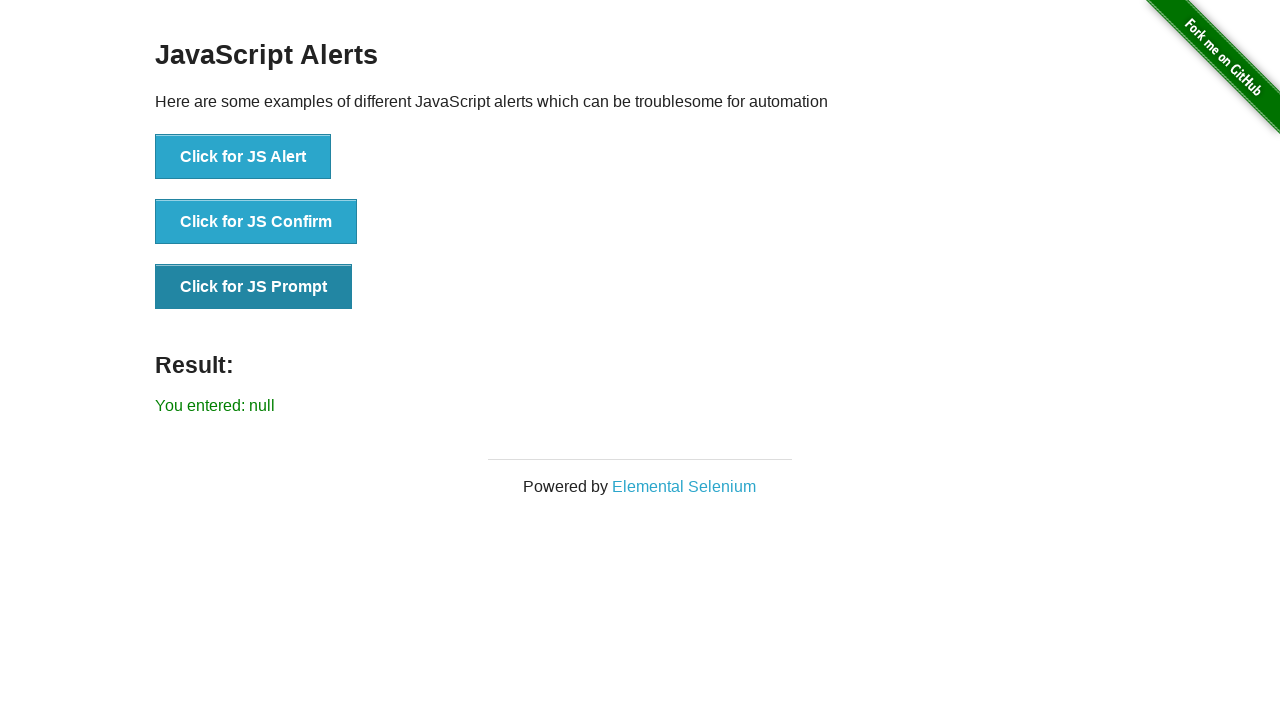

Clicked the JS Prompt button to trigger dialog at (254, 287) on xpath=//button[normalize-space()='Click for JS Prompt']
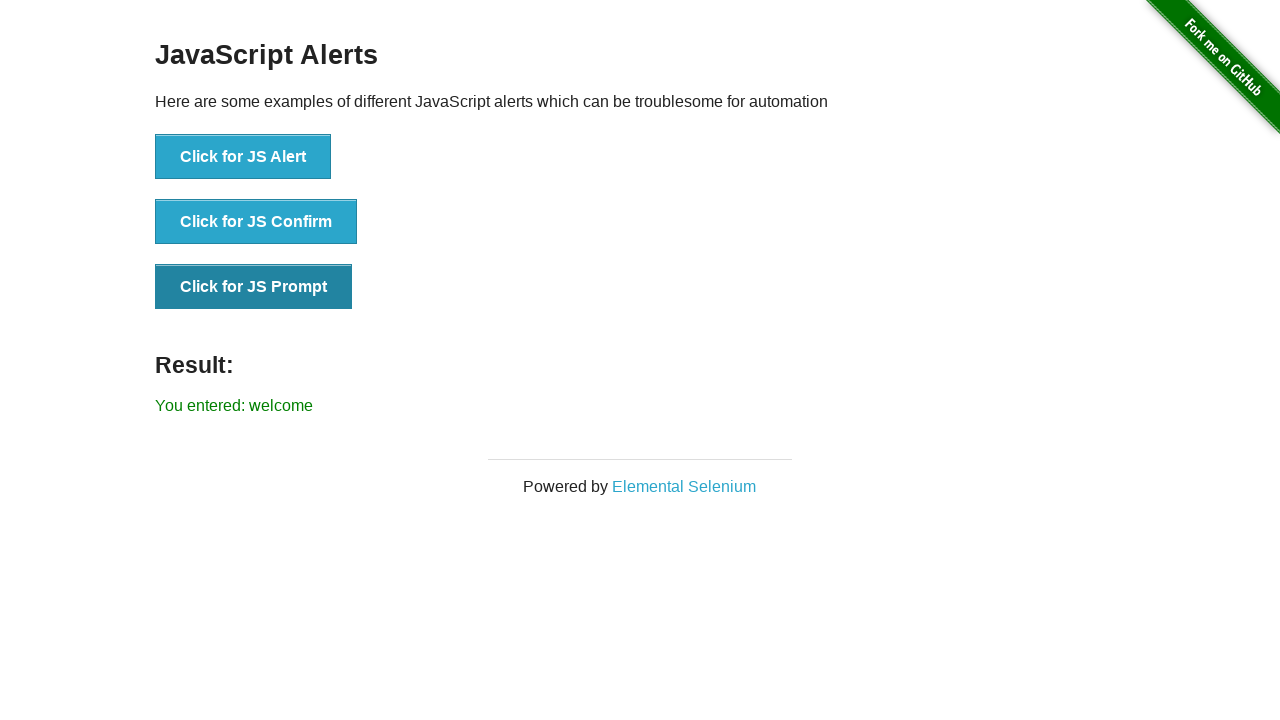

Retrieved result text from the page
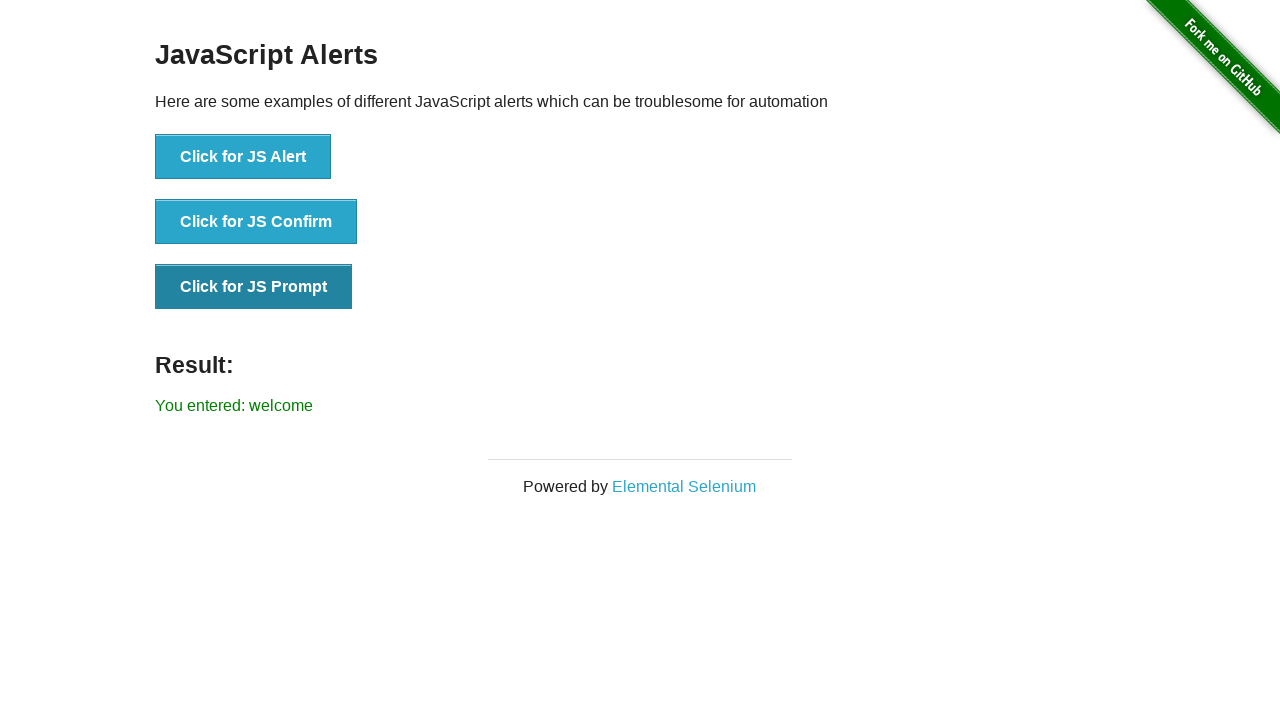

Verified result text matches expected: 'You entered: welcome'
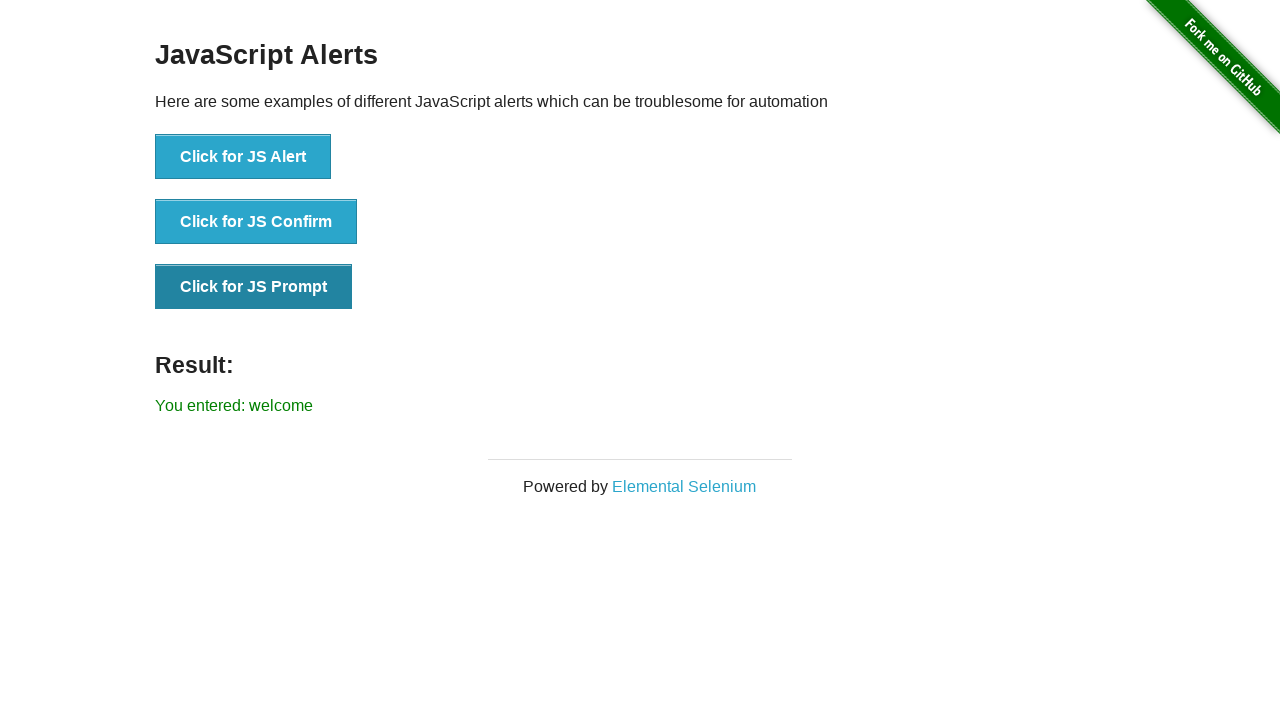

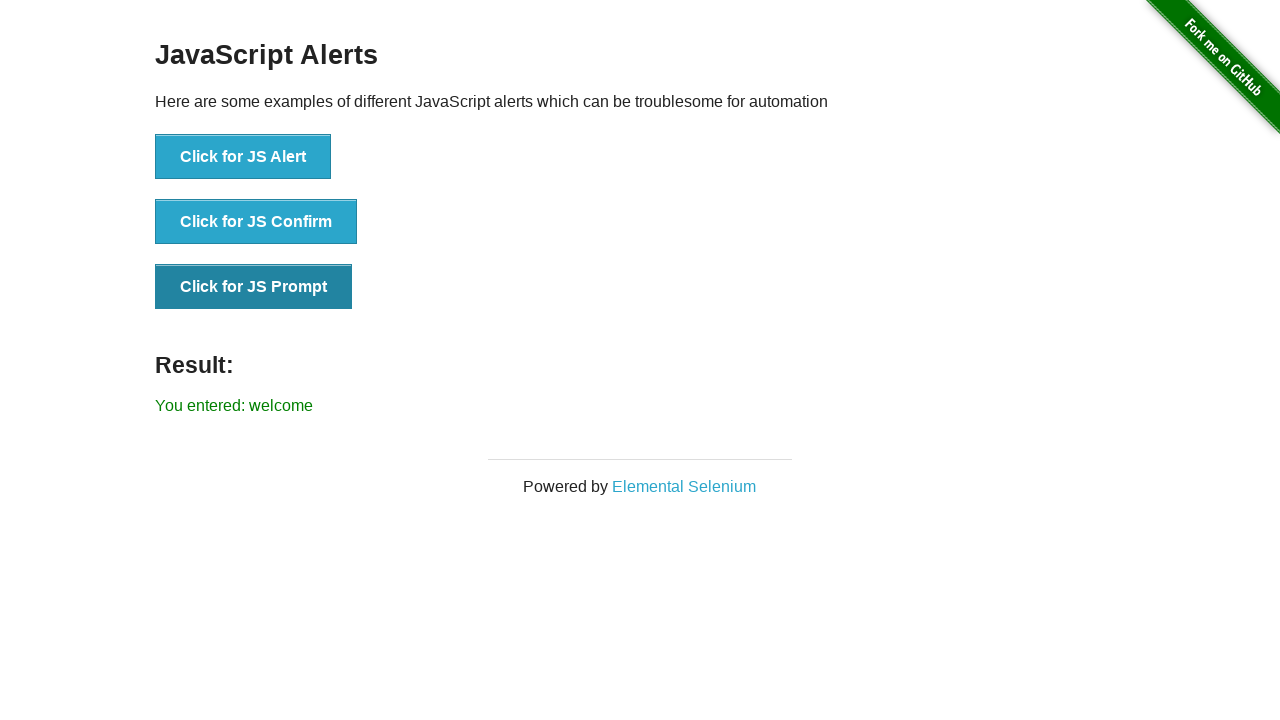